Tests radio button selection by clicking on different radio button options

Starting URL: https://demoqa.com/radio-button

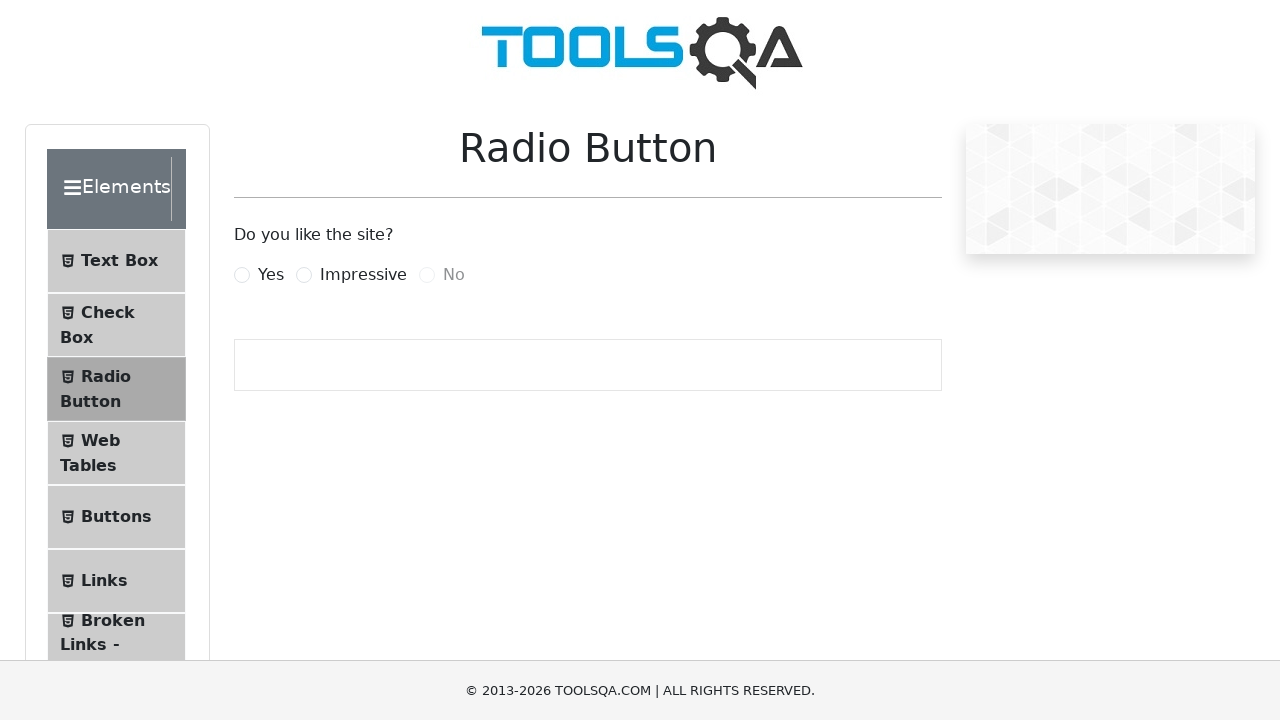

Navigated to radio button demo page
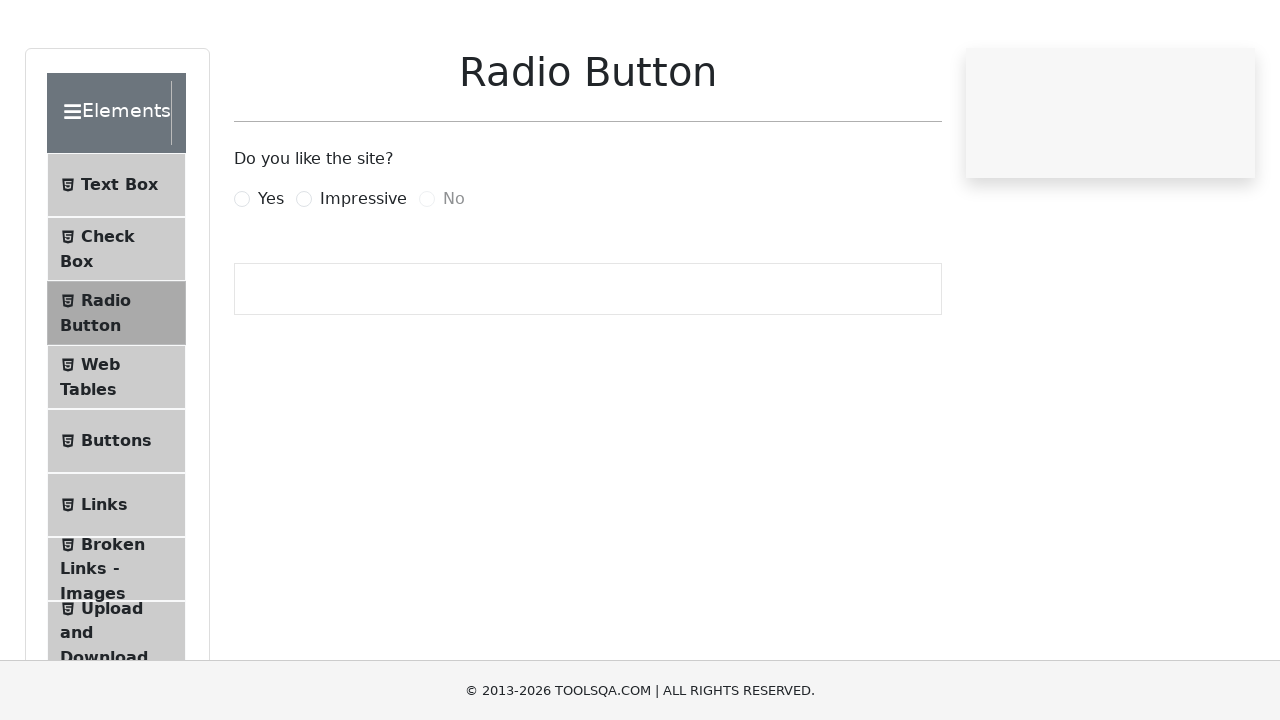

Clicked Impressive radio button using JavaScript
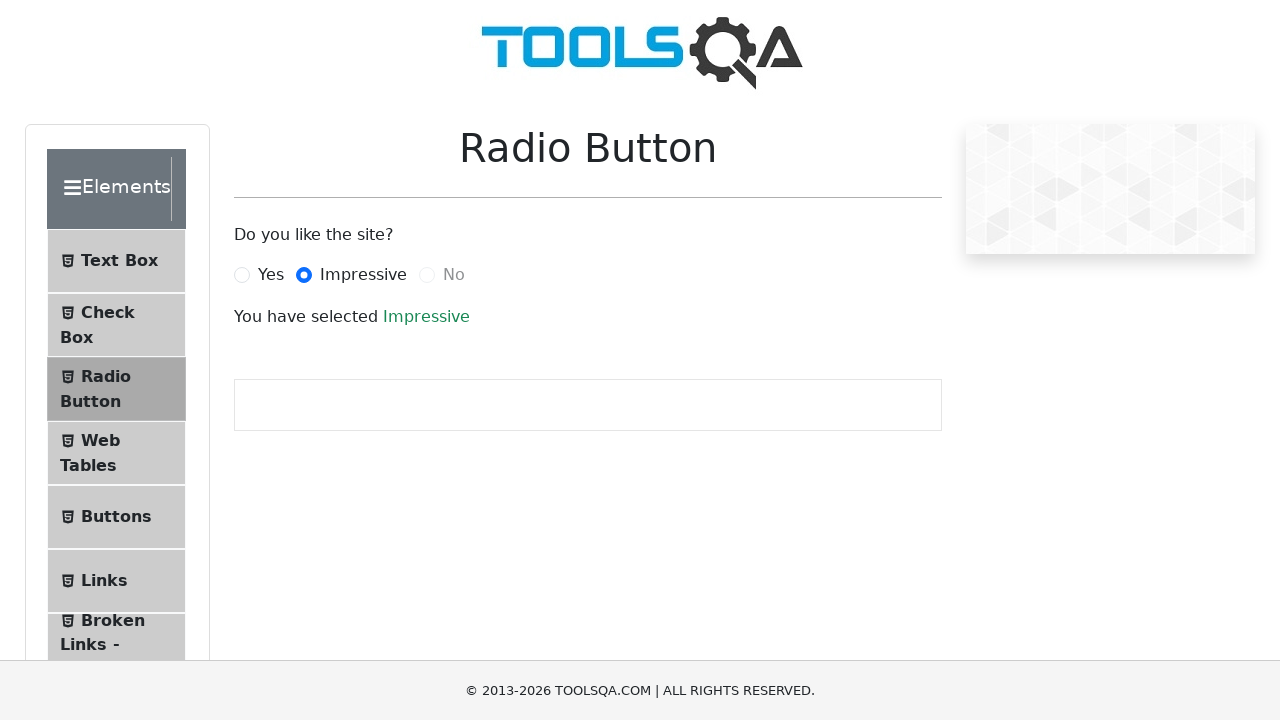

Clicked Yes radio button using JavaScript
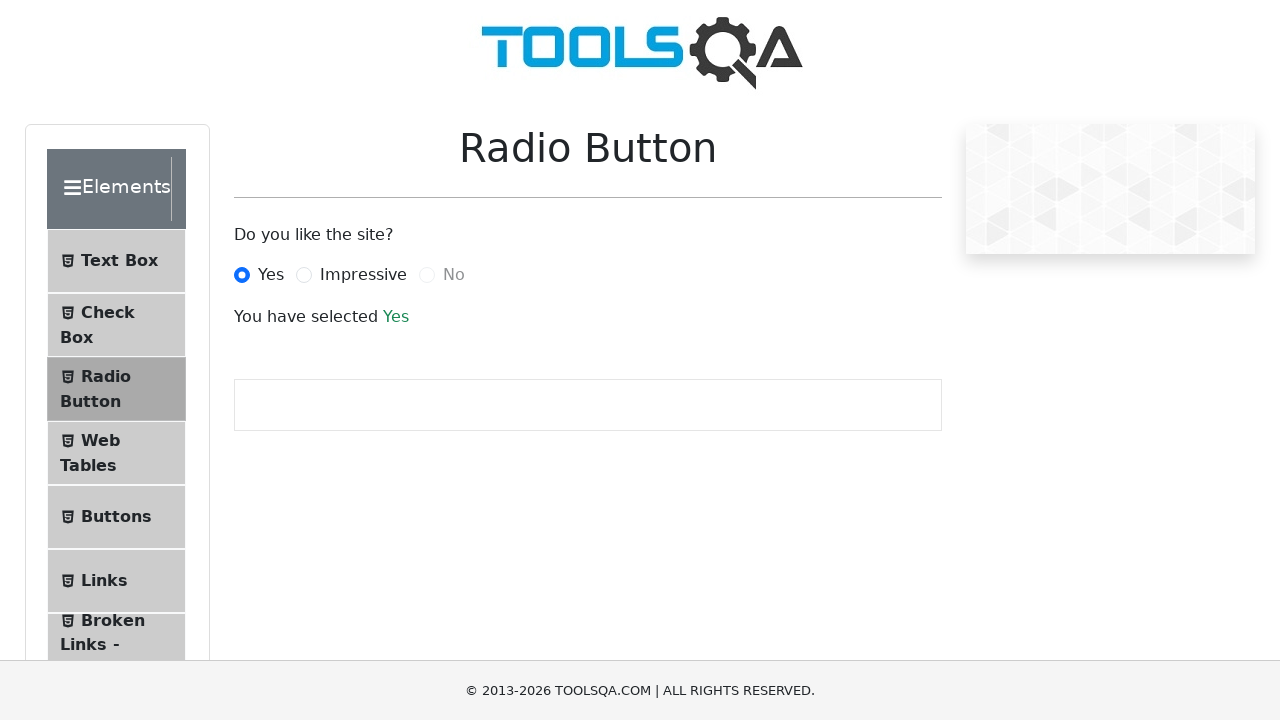

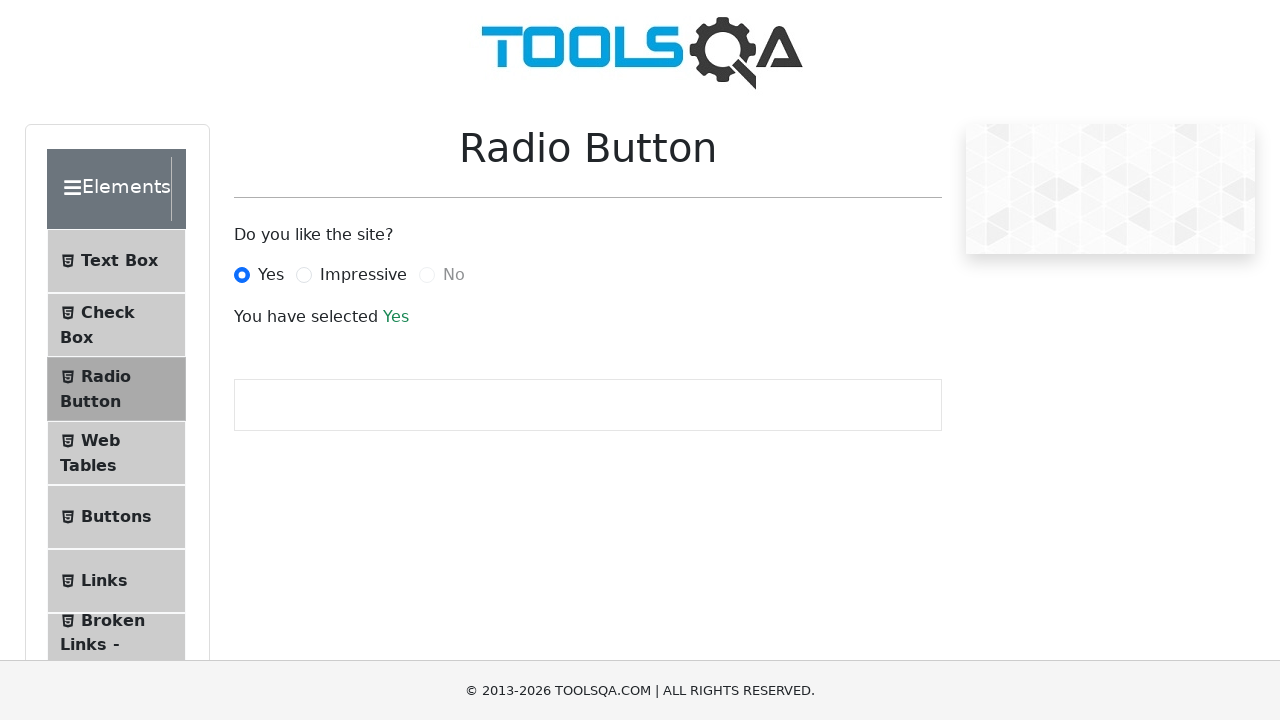